Comprehensive test navigating to API docs, clicking links, using search functionality, and verifying various elements

Starting URL: https://webdriver.io

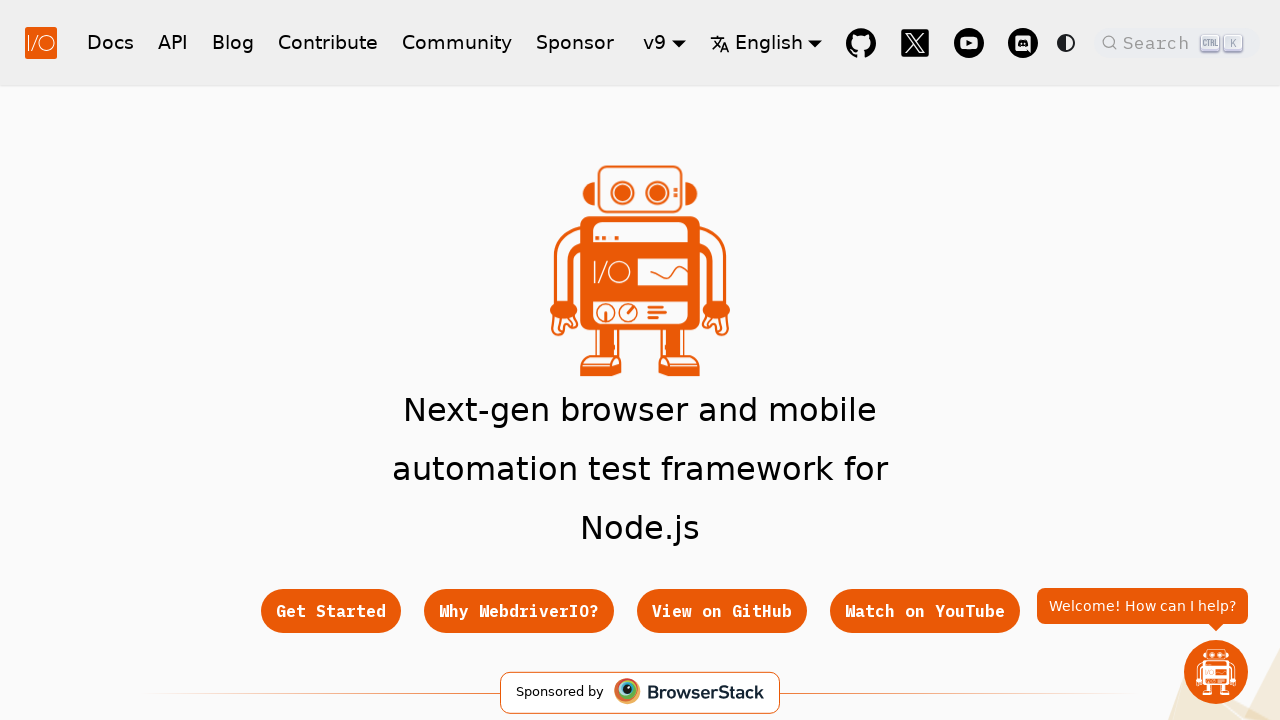

Navigated to https://webdriver.io
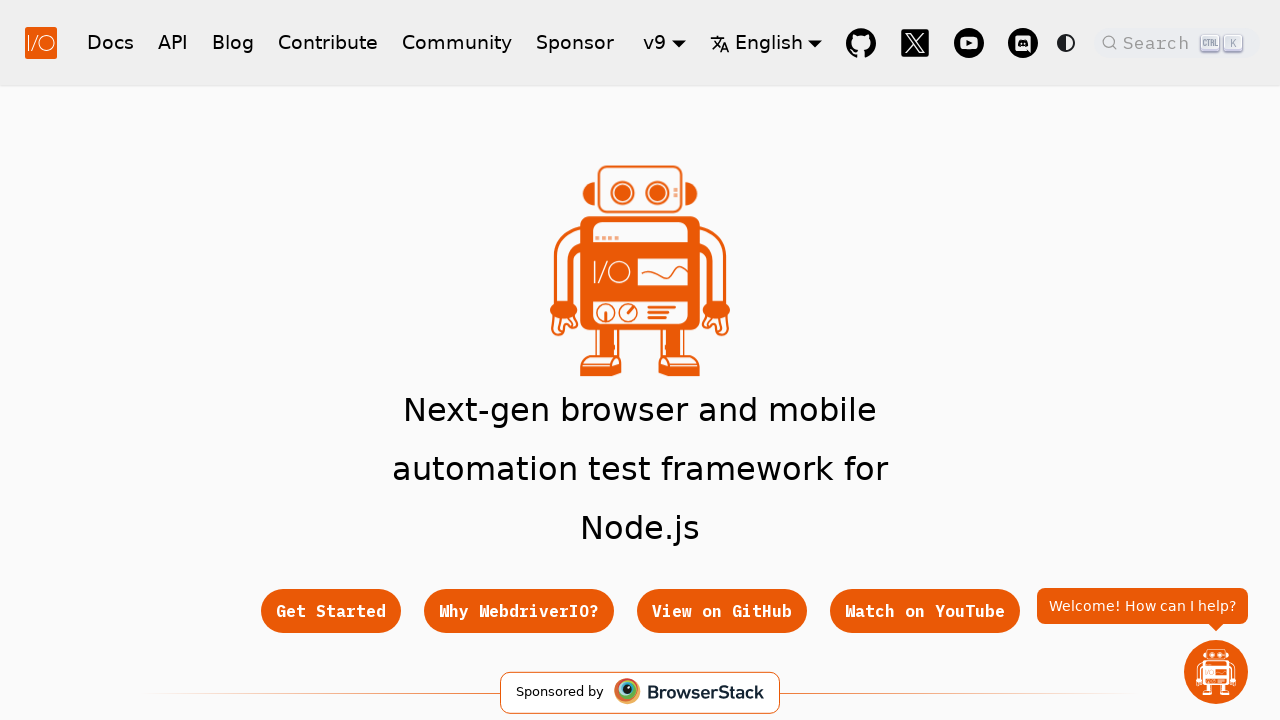

Clicked on API link at (173, 42) on a:text('API')
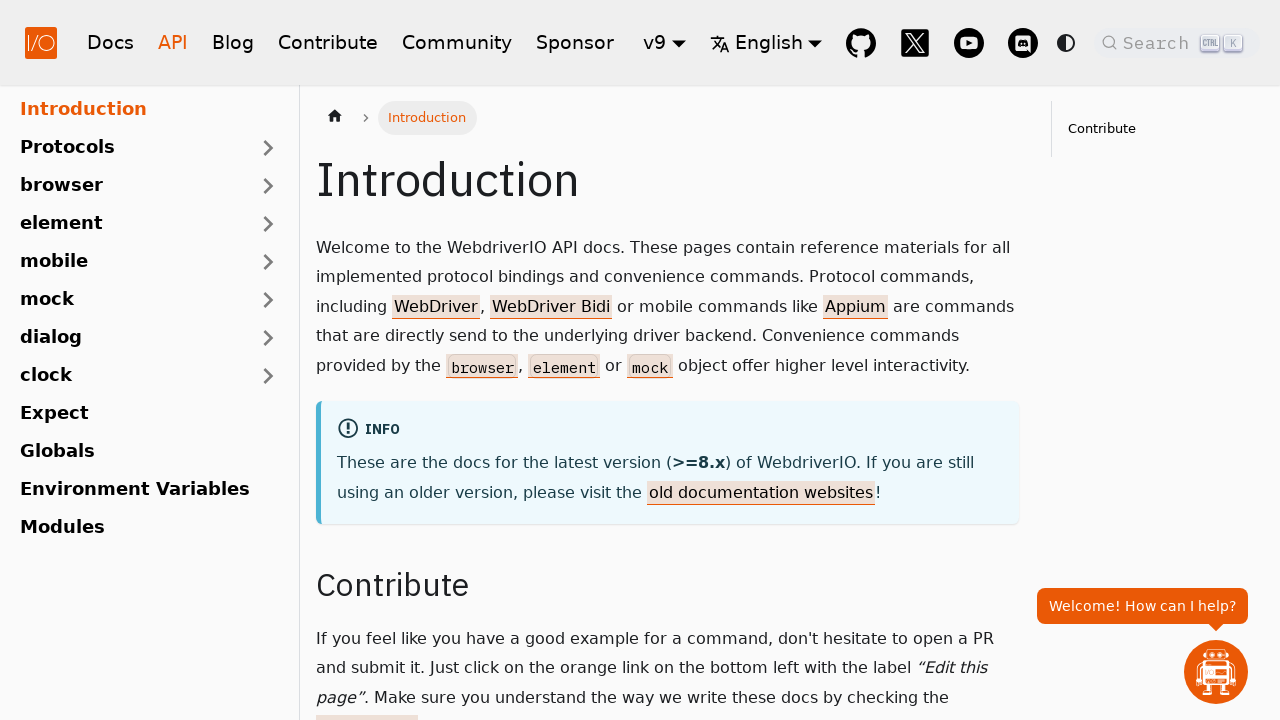

Waited for navigation to API docs page
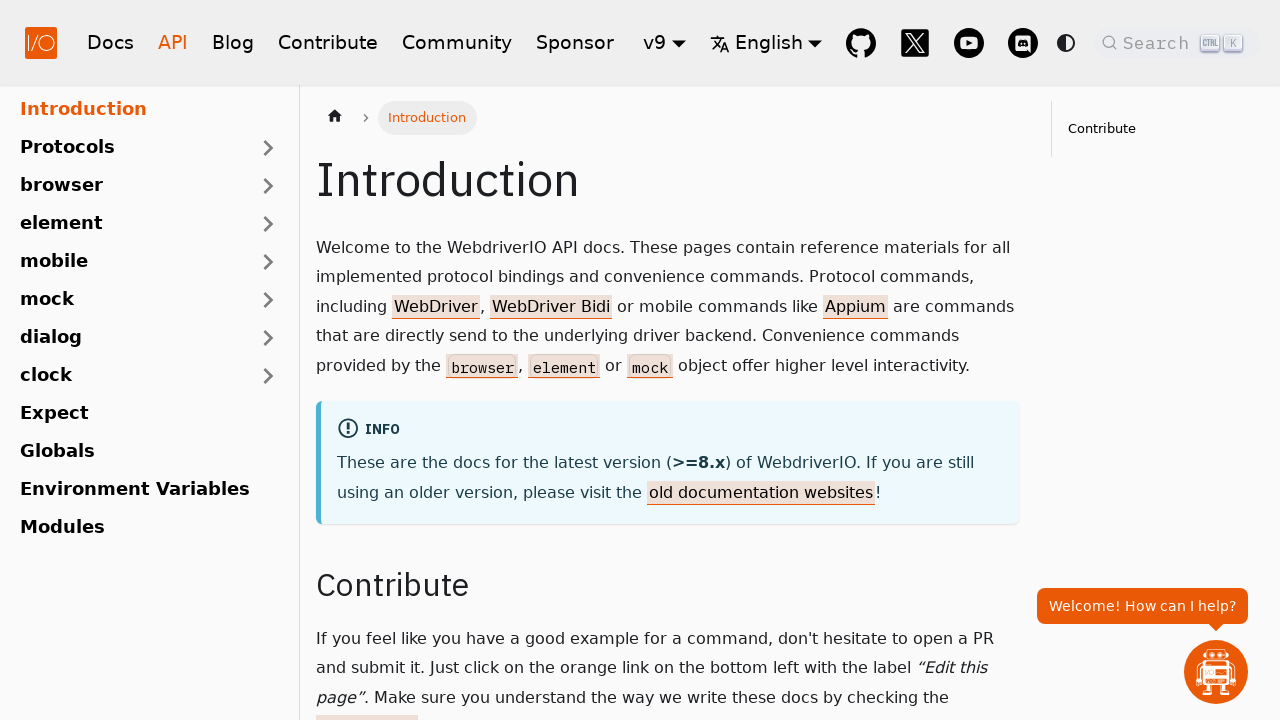

Verified 'Introduction' header is visible on API docs page
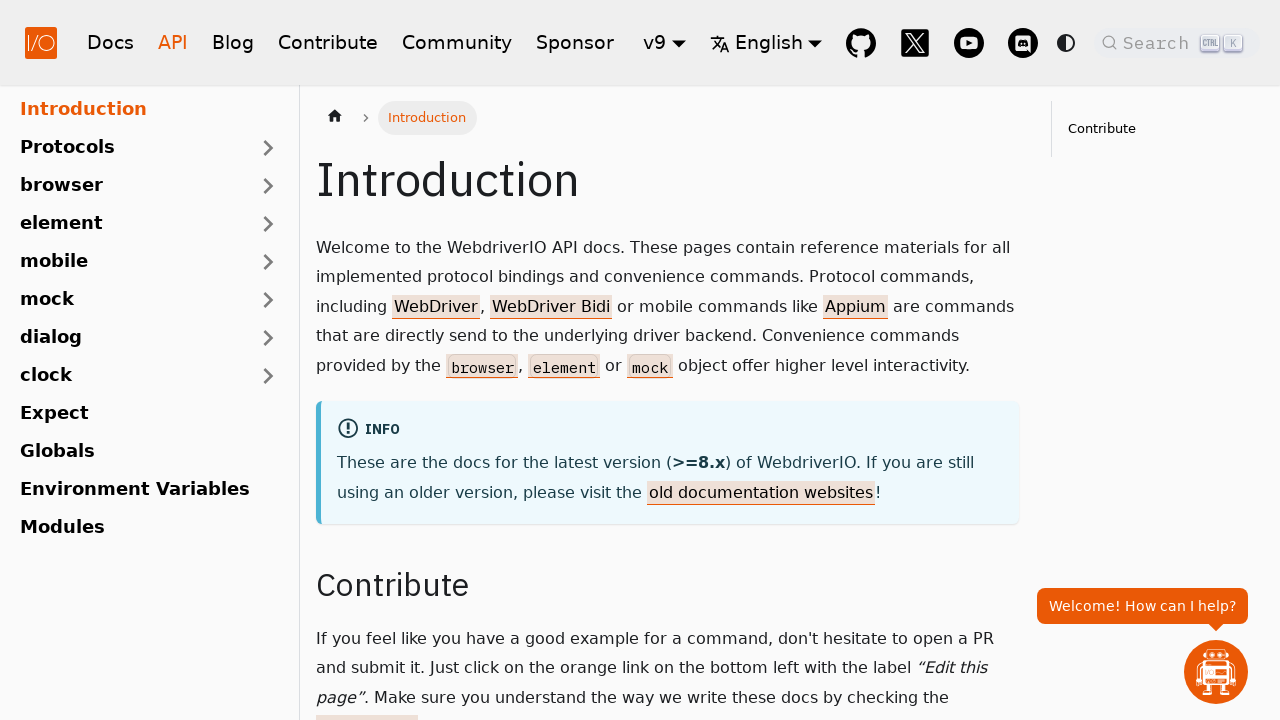

Clicked on DocSearch button to open search at (1177, 42) on .DocSearch.DocSearch-Button
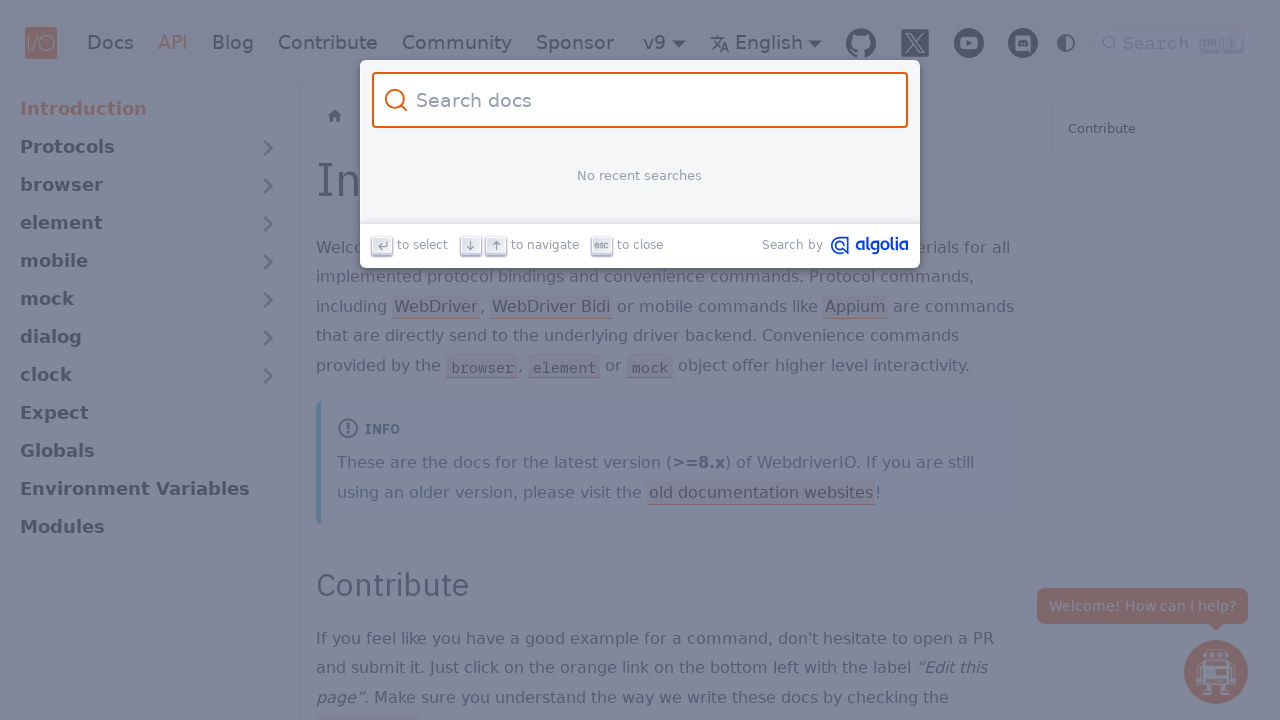

Filled search input with 'all is done' on .DocSearch-Input
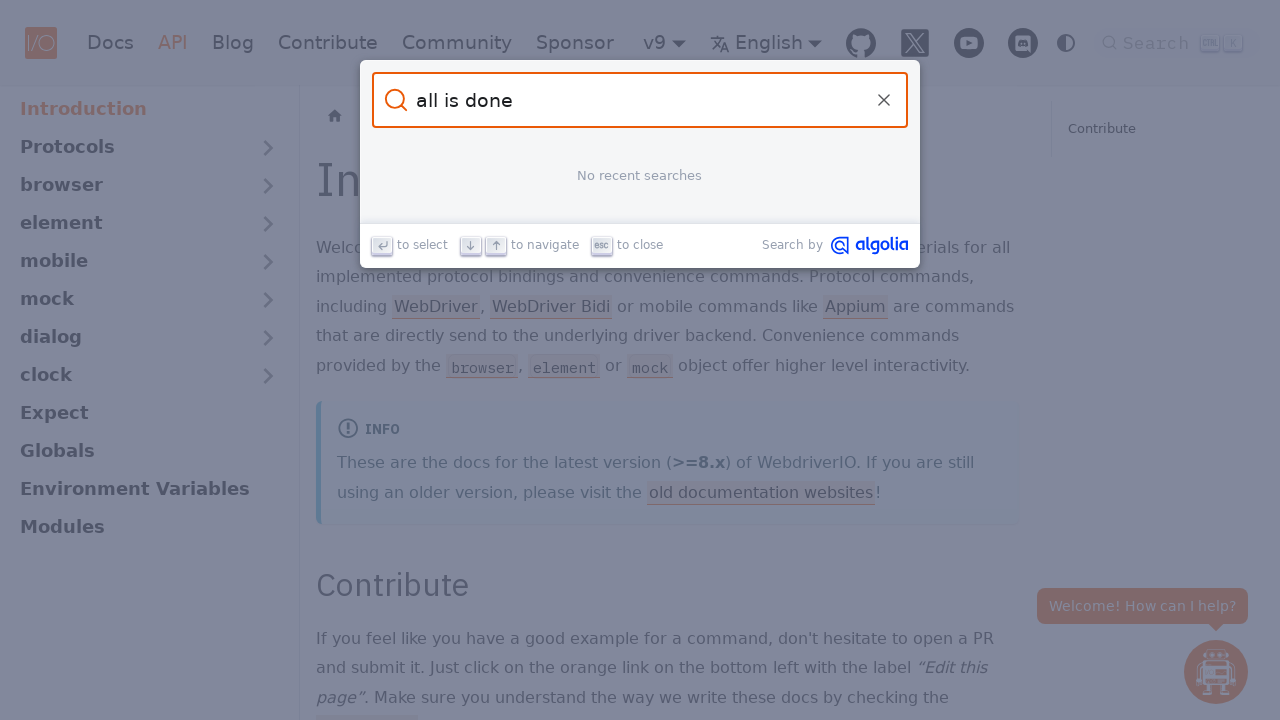

Clicked reset button to close search at (884, 100) on button[type='reset']
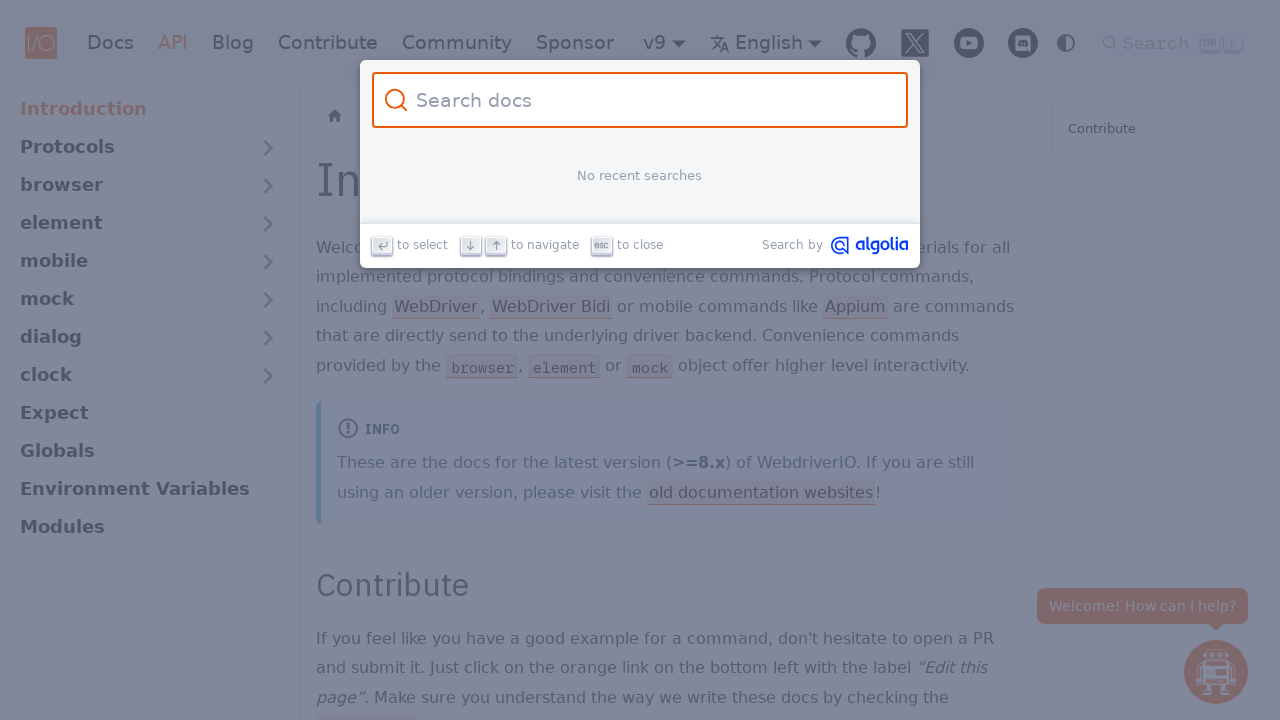

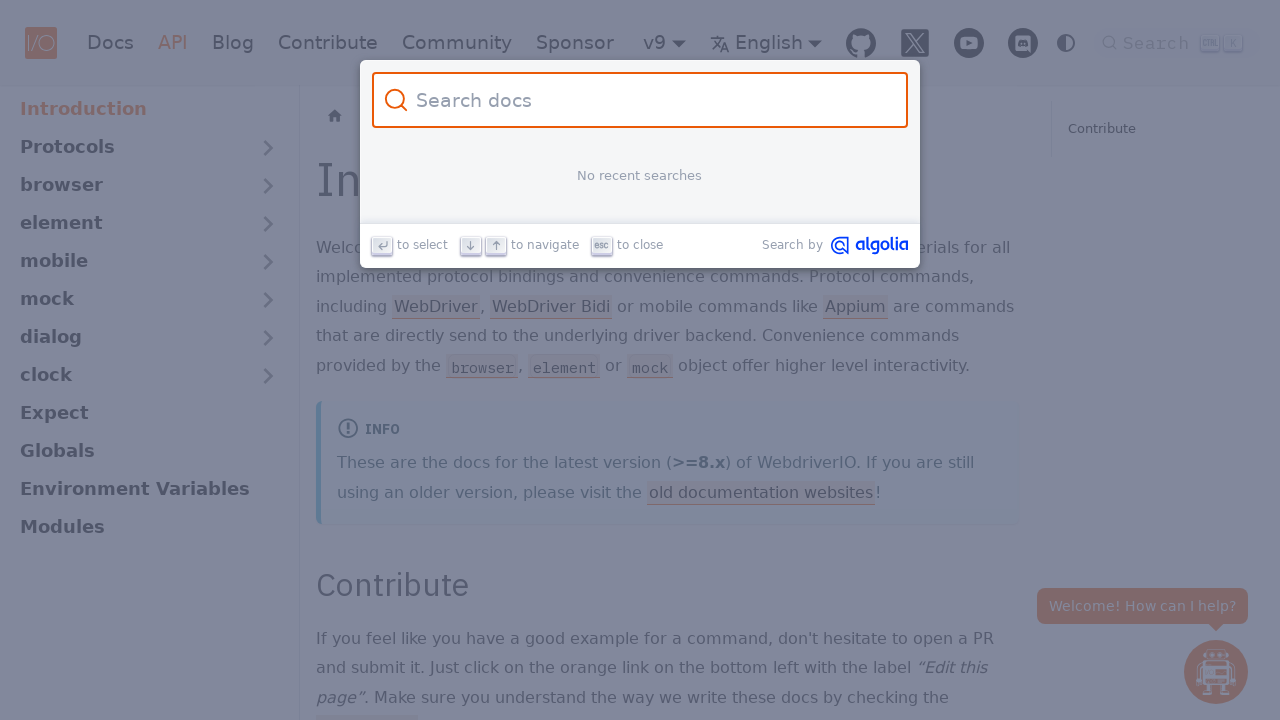